Tests double-click functionality by entering text in a field, double-clicking a button to copy text, and verifying the text is copied to another field

Starting URL: https://www.w3schools.com/tags/tryit.asp?filename=tryhtml5_ev_ondblclick3

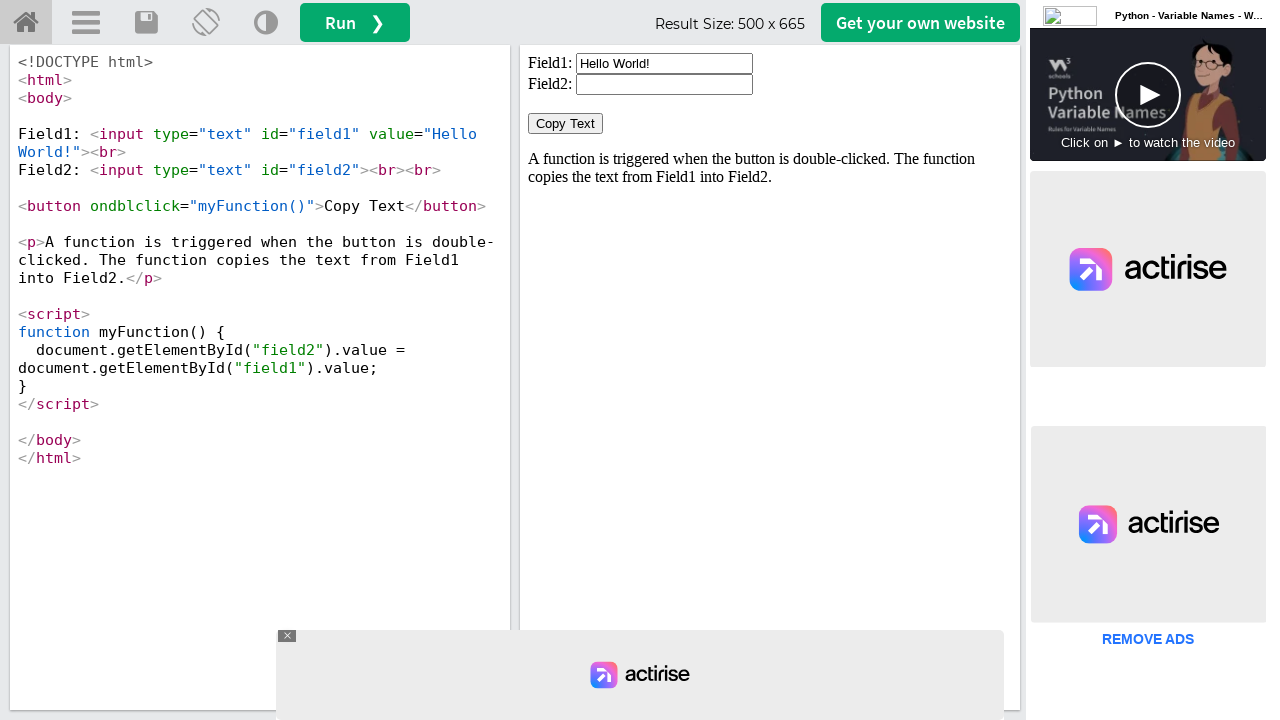

Clicked on the first input field (field1) in the iframe at (664, 64) on iframe[name='iframeResult'] >> nth=0 >> internal:control=enter-frame >> xpath=//
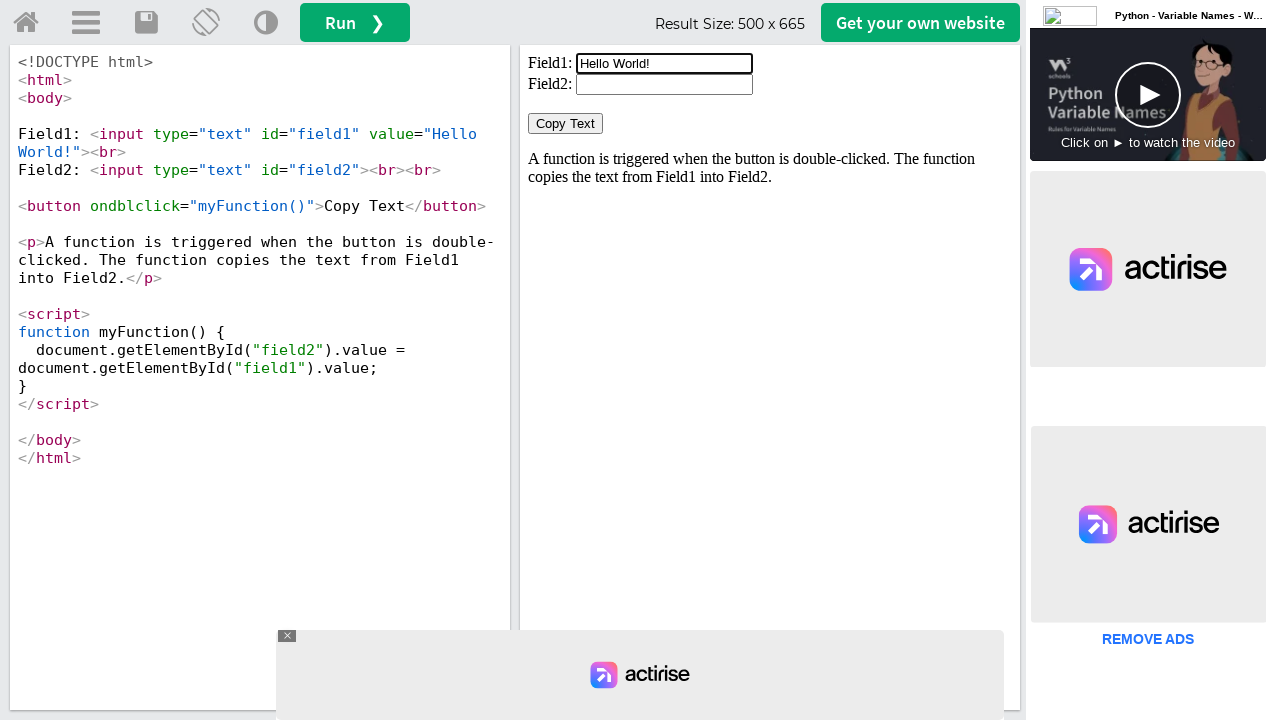

Cleared the first input field on iframe[name='iframeResult'] >> nth=0 >> internal:control=enter-frame >> xpath=//
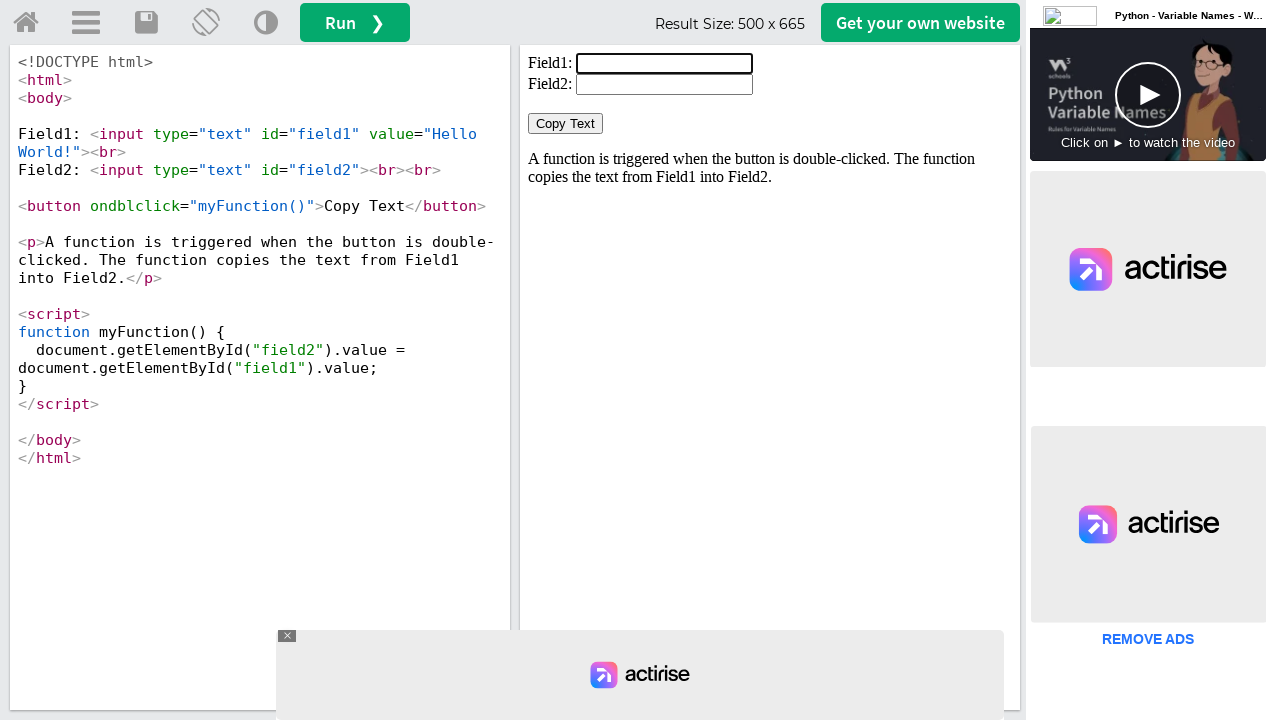

Filled field1 with text 'Prathamesh' on iframe[name='iframeResult'] >> nth=0 >> internal:control=enter-frame >> xpath=//
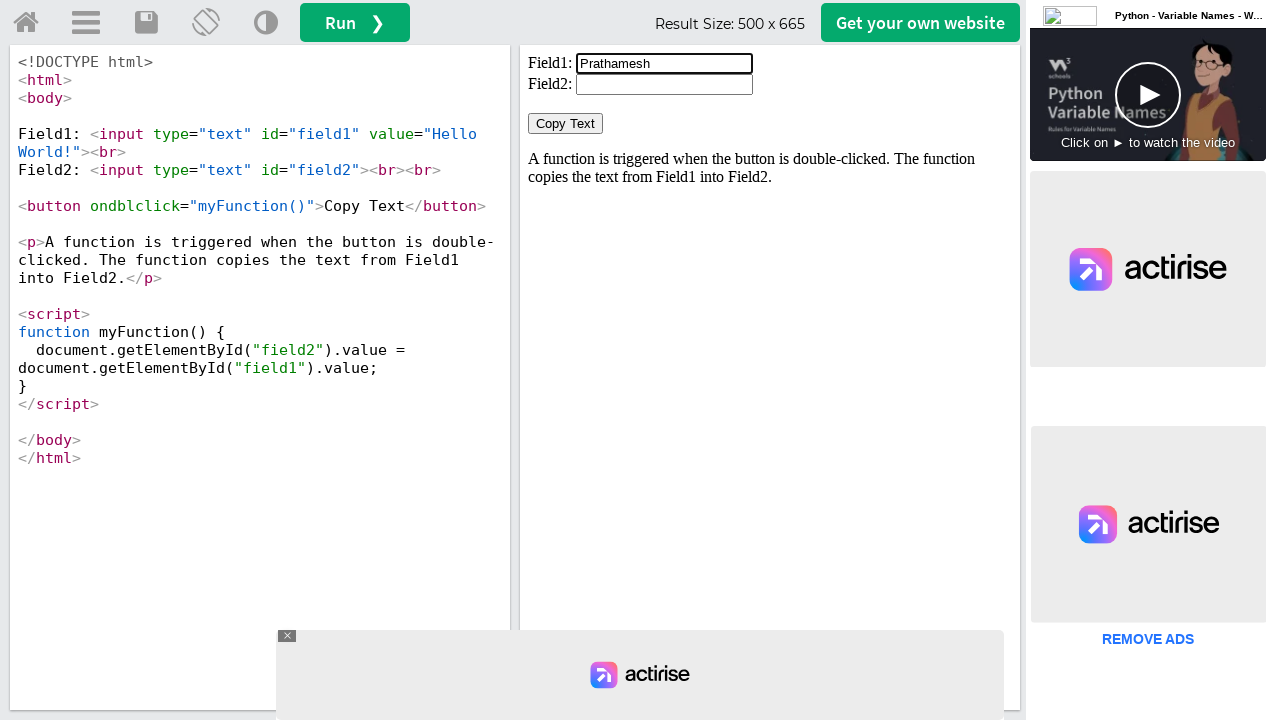

Double-clicked the 'Copy Text' button to copy text from field1 to field2 at (566, 124) on iframe[name='iframeResult'] >> nth=0 >> internal:control=enter-frame >> xpath=//
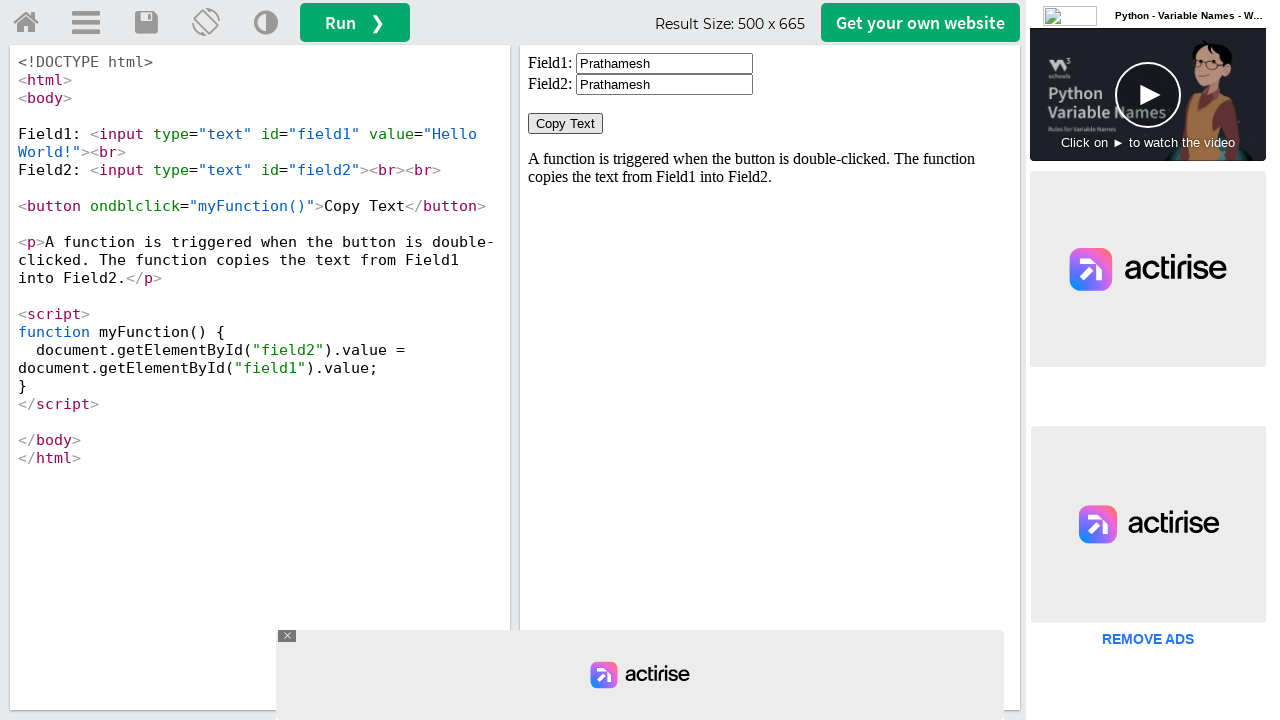

Waited 500ms for the copy action to complete
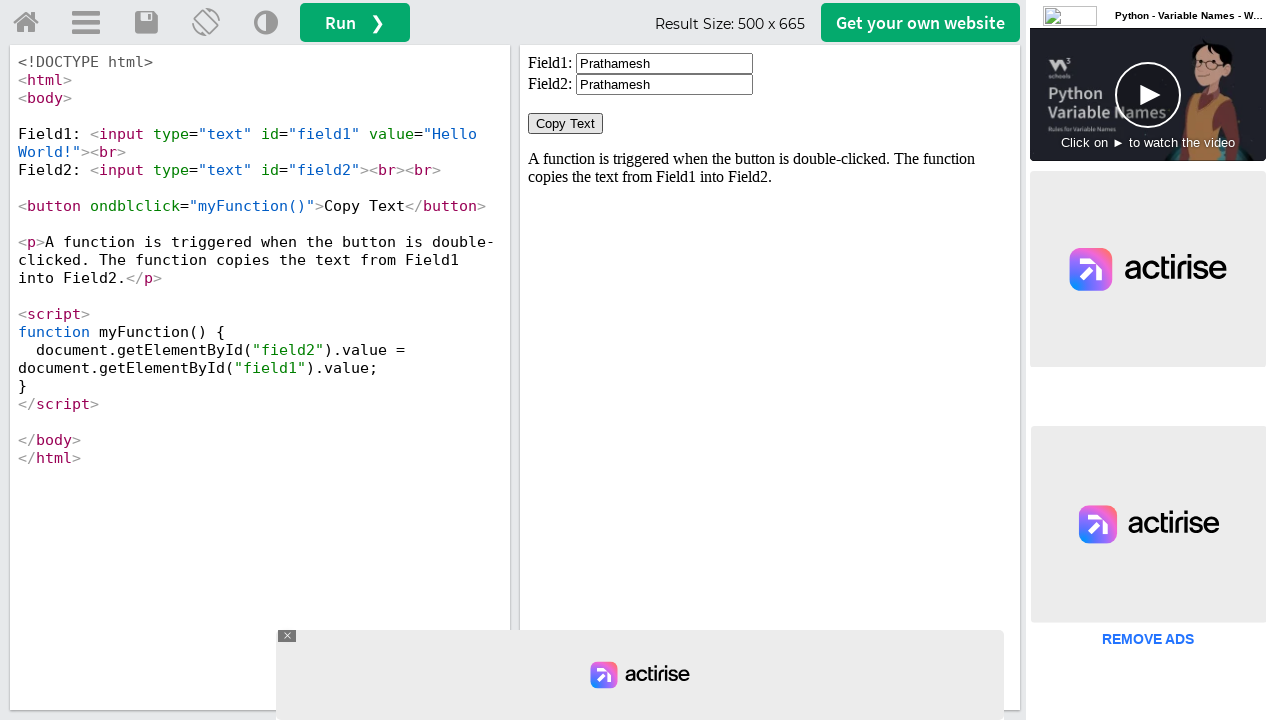

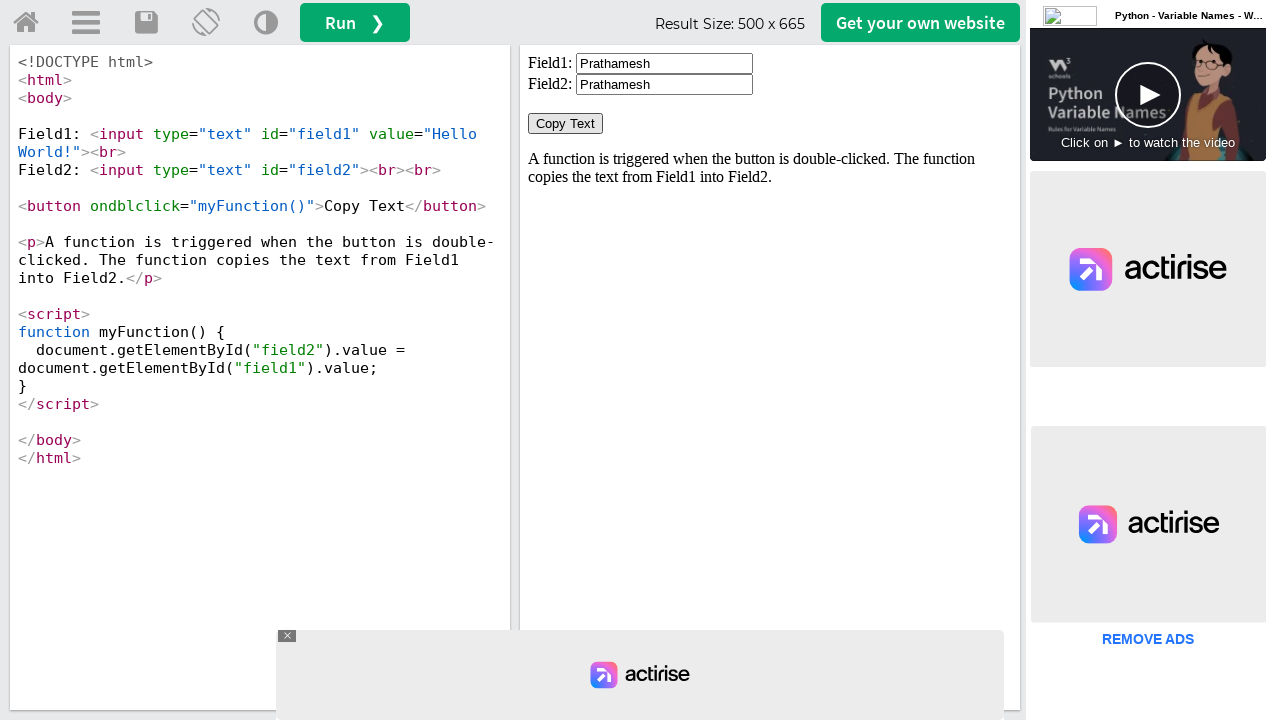